Tests various alert and dialog interactions including simple alerts, confirm dialogs, sweet alerts, modal dialogs, prompt dialogs, and custom dialogs on a practice page

Starting URL: https://www.leafground.com/alert.xhtml

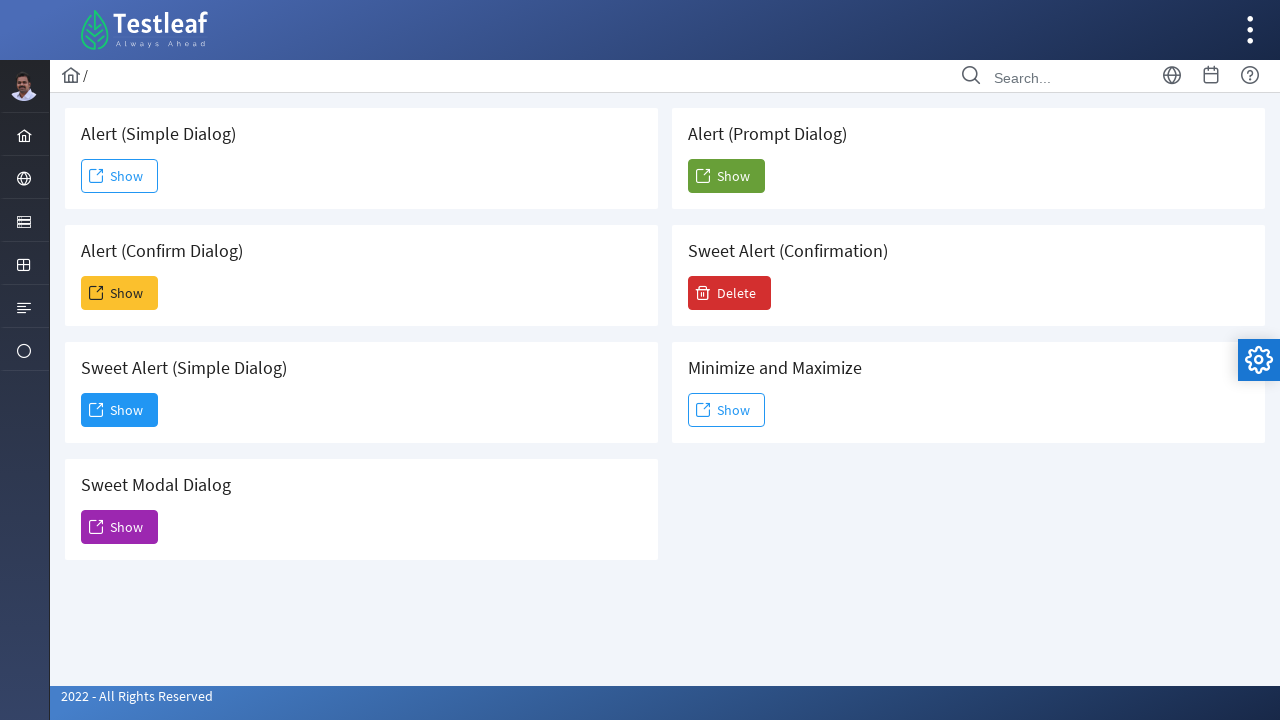

Clicked show button to trigger simple alert at (120, 176) on button#j_idt88\:j_idt91
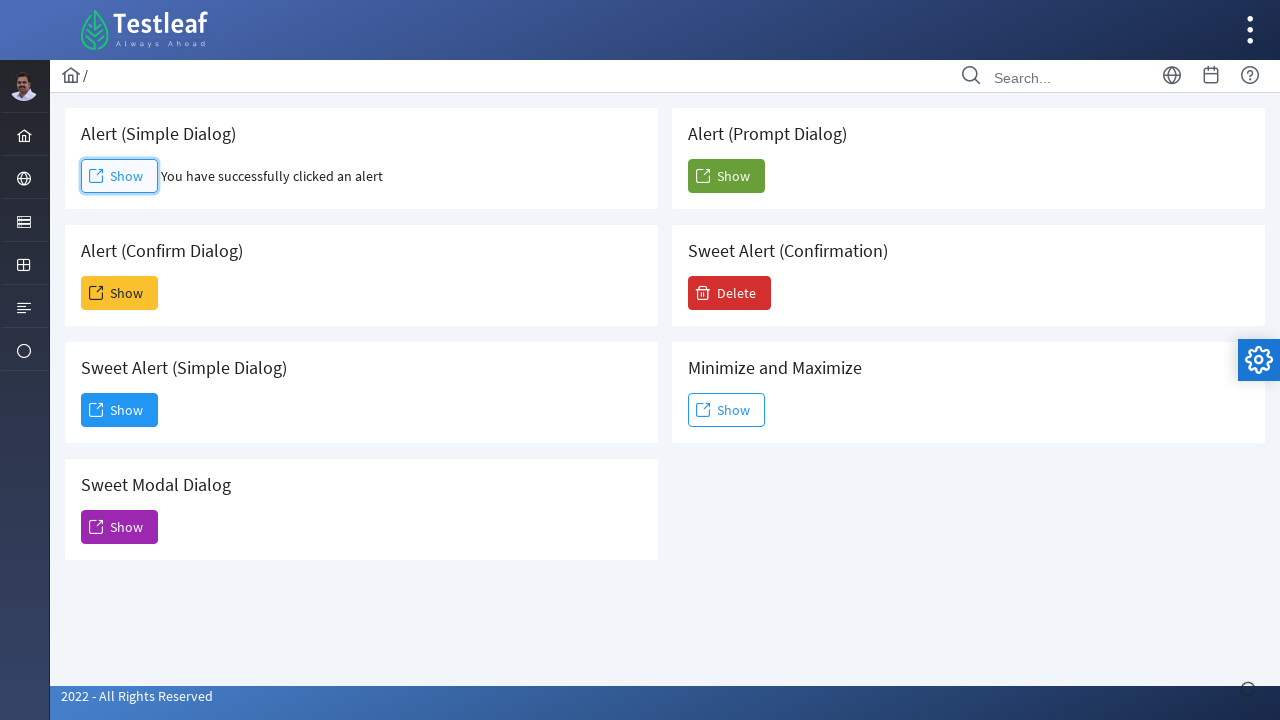

Set up handler to accept dialogs
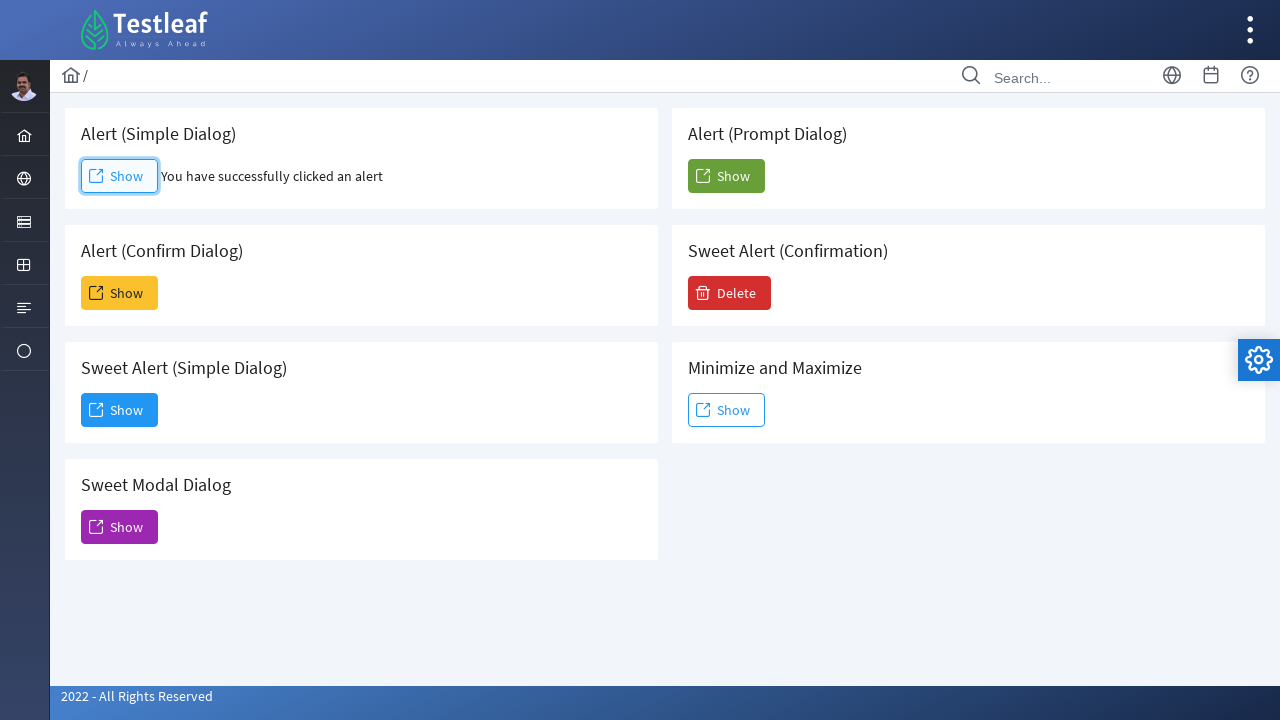

Simple alert result displayed
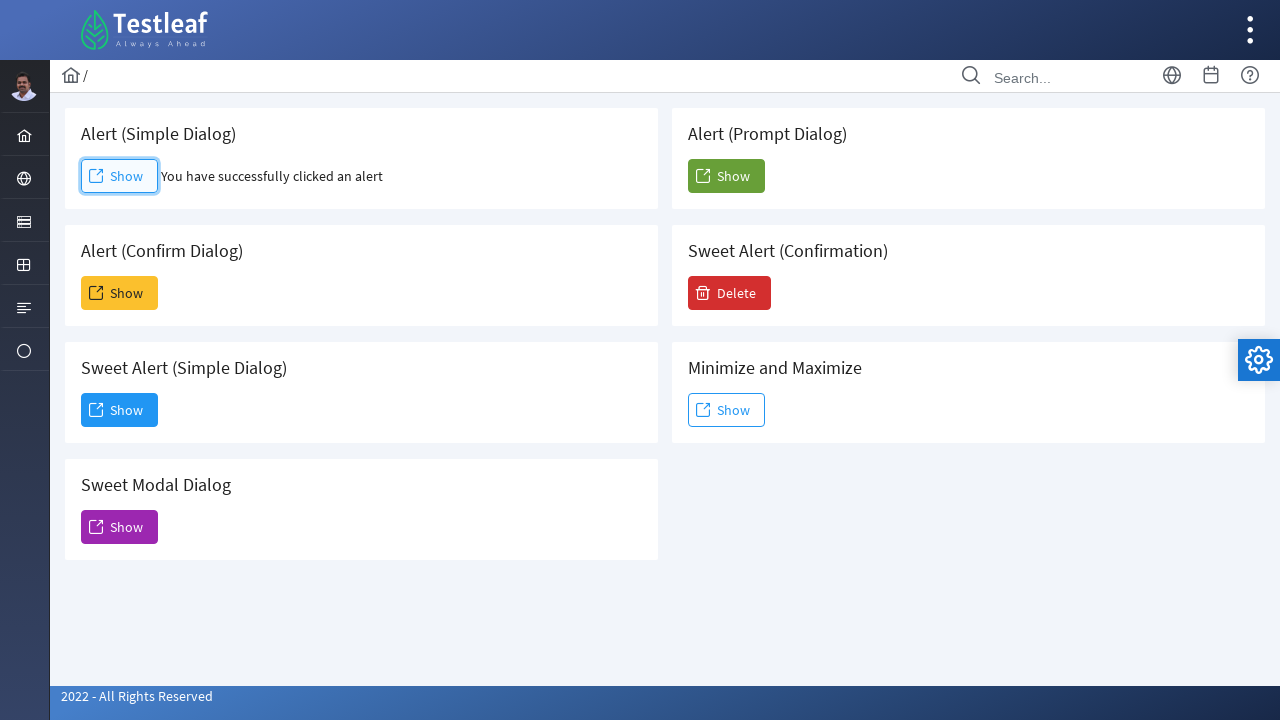

Clicked show button to trigger confirm dialog at (120, 293) on button#j_idt88\:j_idt93
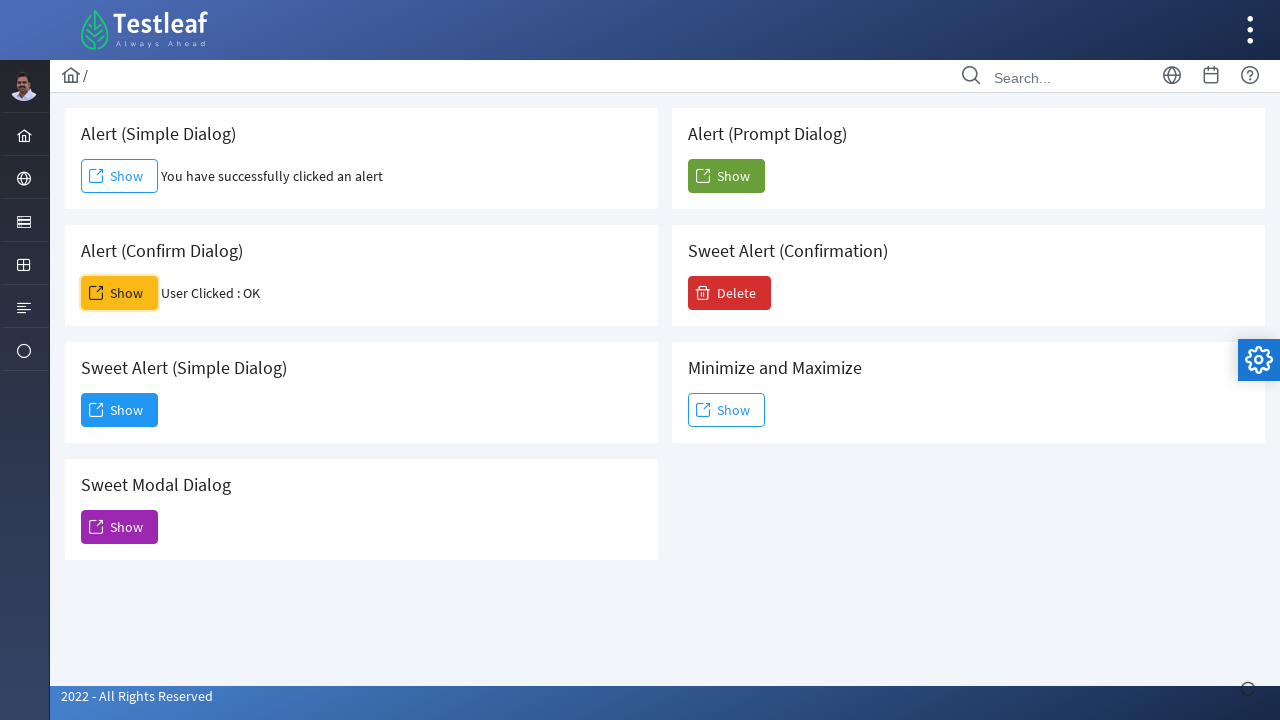

Set up handler to dismiss confirm dialog
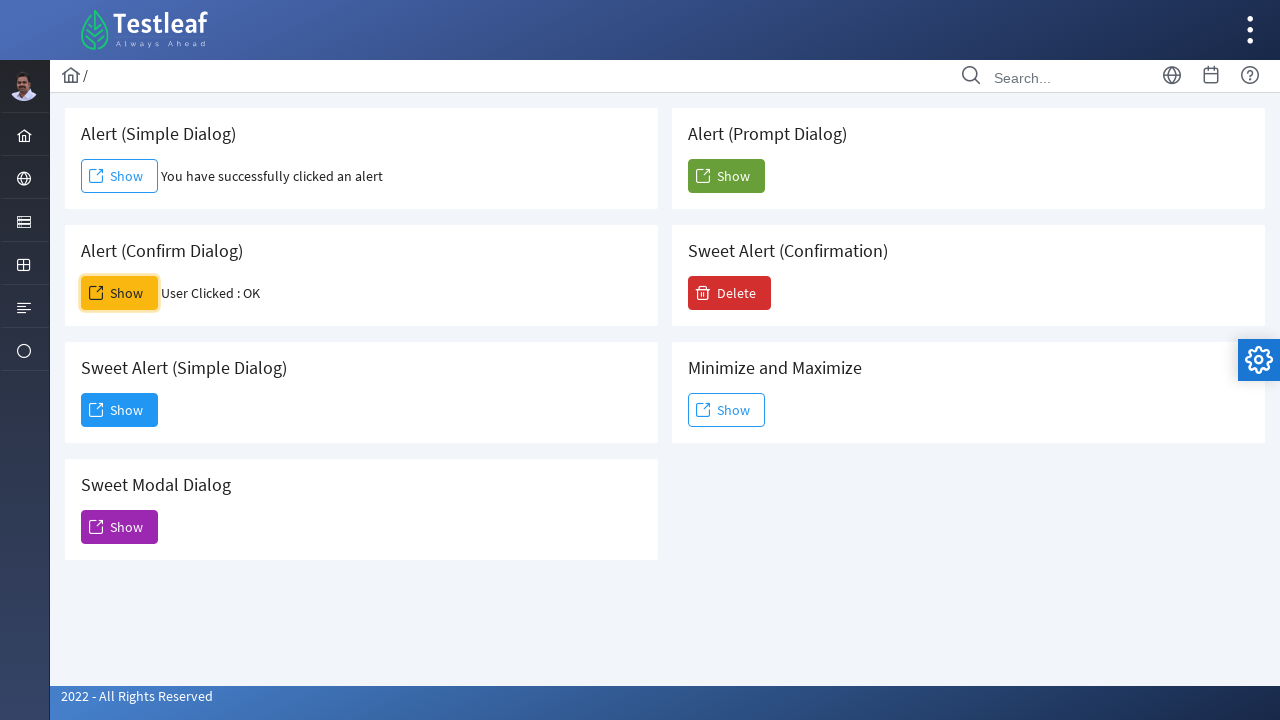

Clicked show button to trigger sweet alert at (120, 410) on button#j_idt88\:j_idt95
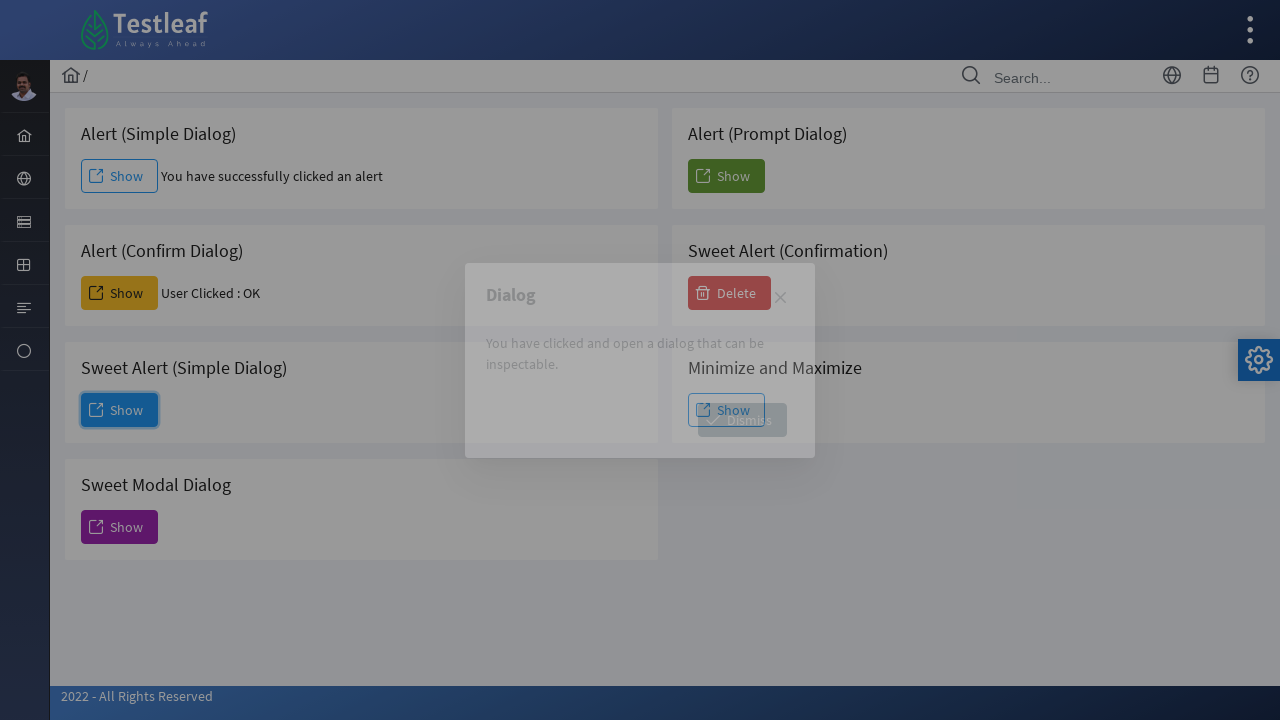

Clicked dismiss button on sweet alert dialog at (742, 420) on xpath=//div[@class='ui-dialog-footer ui-widget-content']//span//button
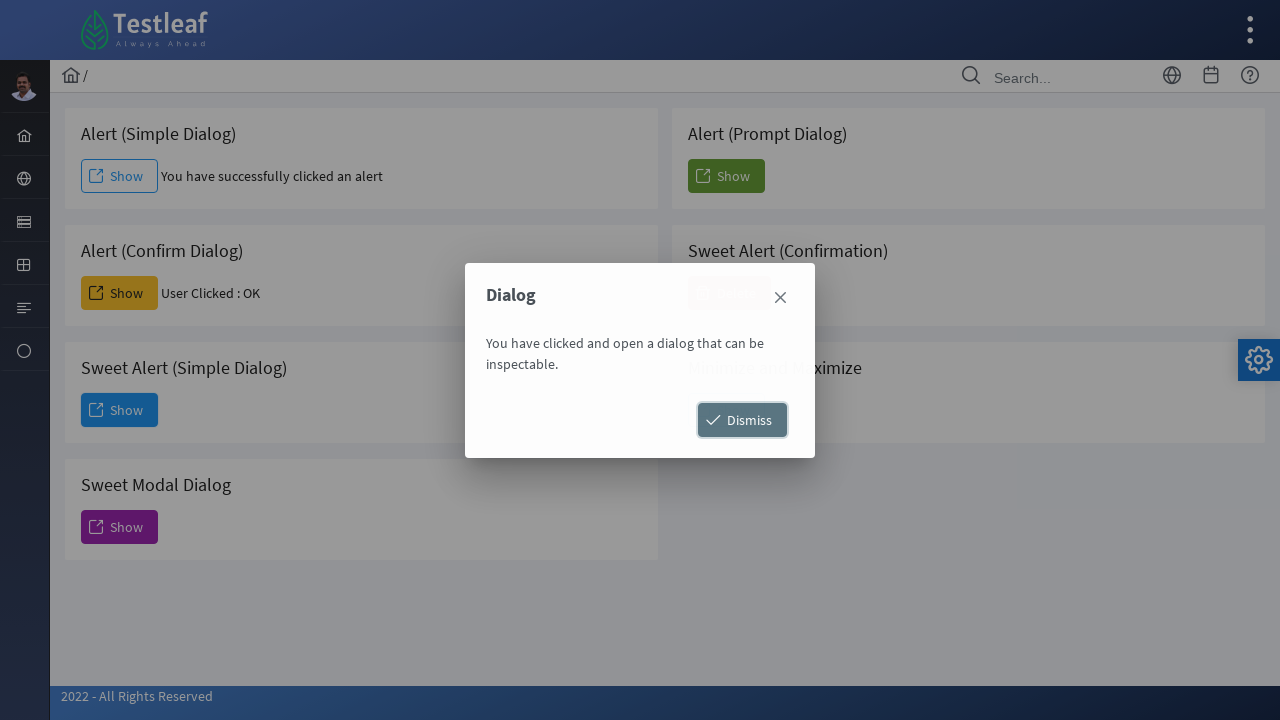

Clicked show button to trigger modal dialog at (120, 527) on button#j_idt88\:j_idt100
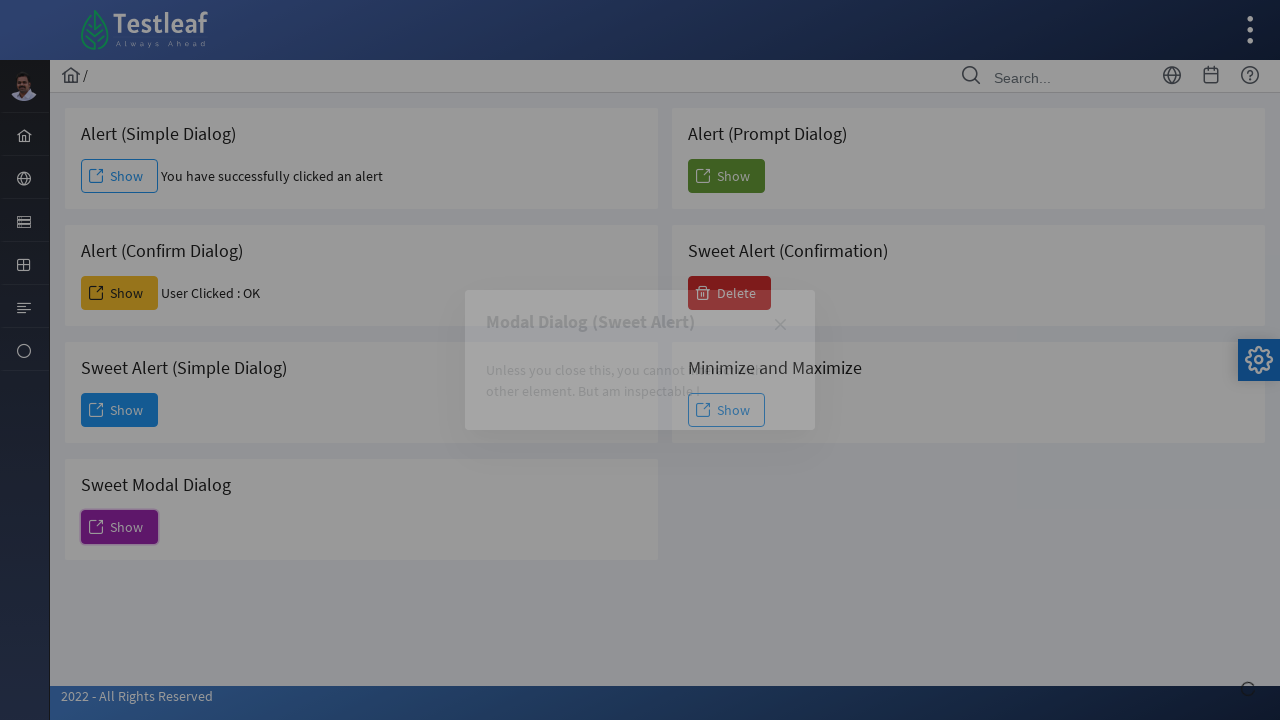

Waited 3 seconds for modal dialog to fully load
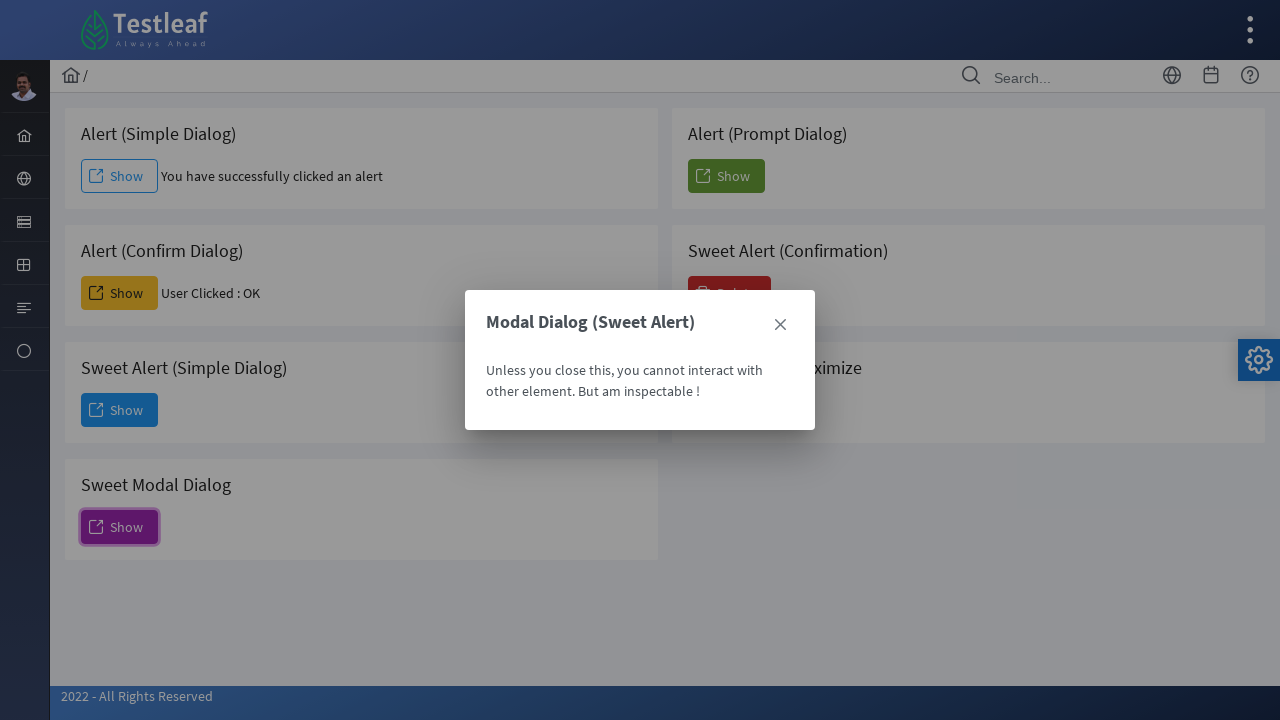

Clicked close button on modal dialog at (780, 325) on xpath=//div[@id='j_idt88:j_idt101']//div//a//span
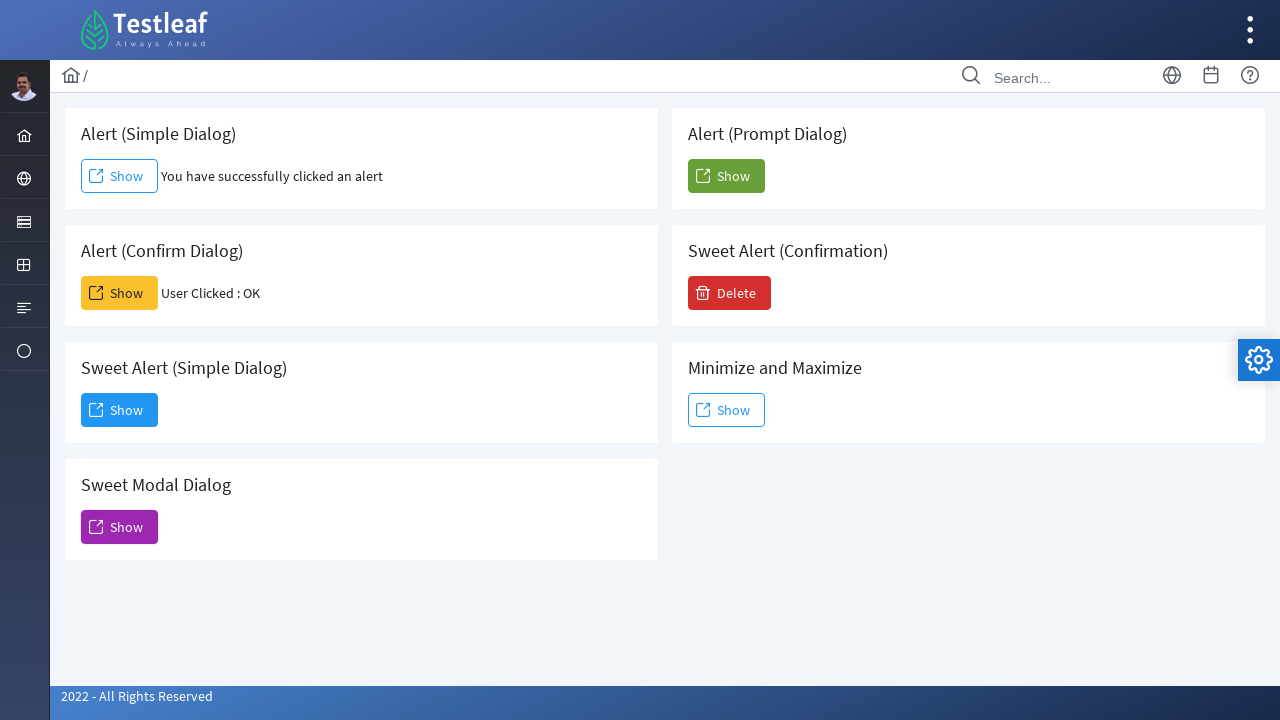

Clicked show button to trigger prompt dialog at (726, 176) on button#j_idt88\:j_idt104
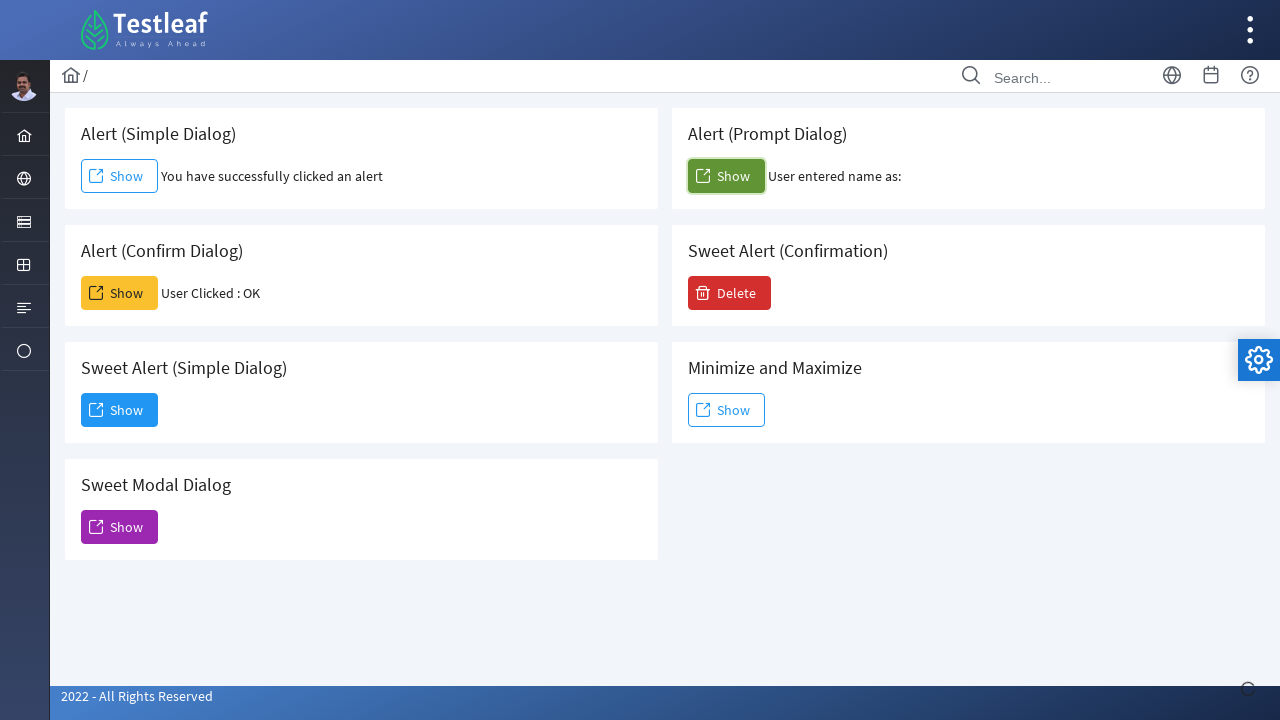

Set up handler to accept prompt dialog with text 'TestLeaf'
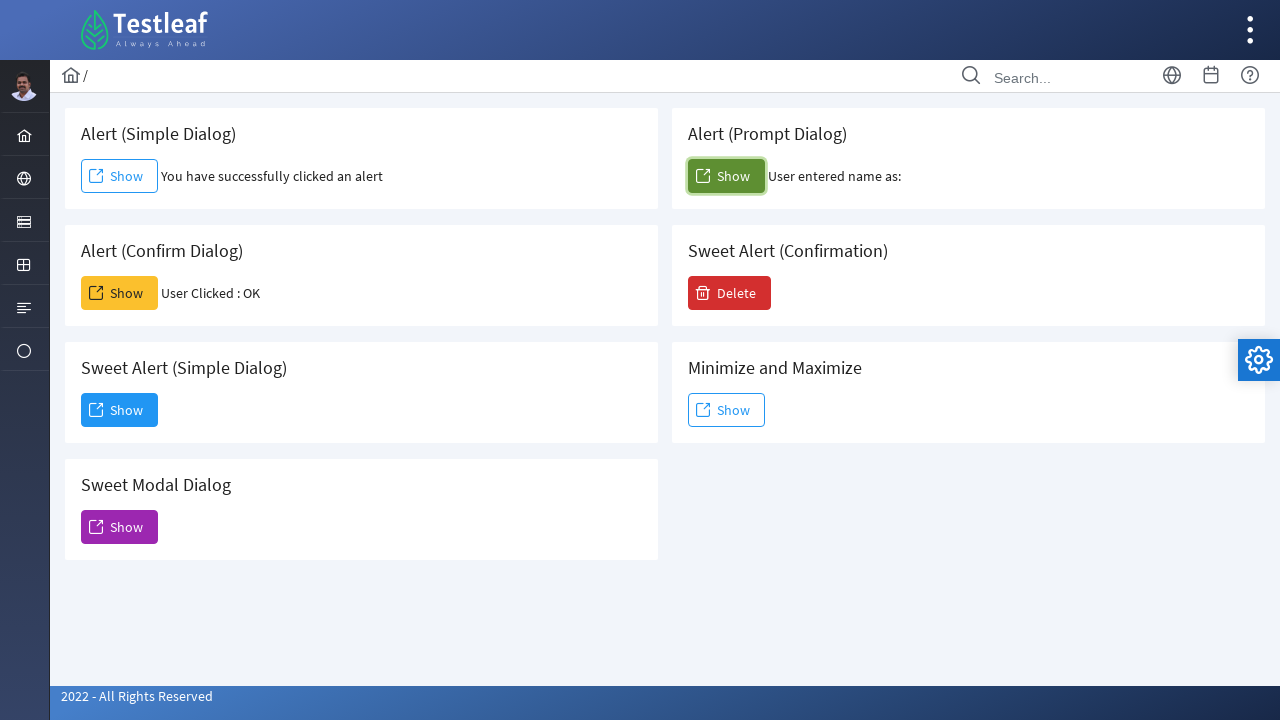

Clicked Delete button at (730, 293) on button#j_idt88\:j_idt106
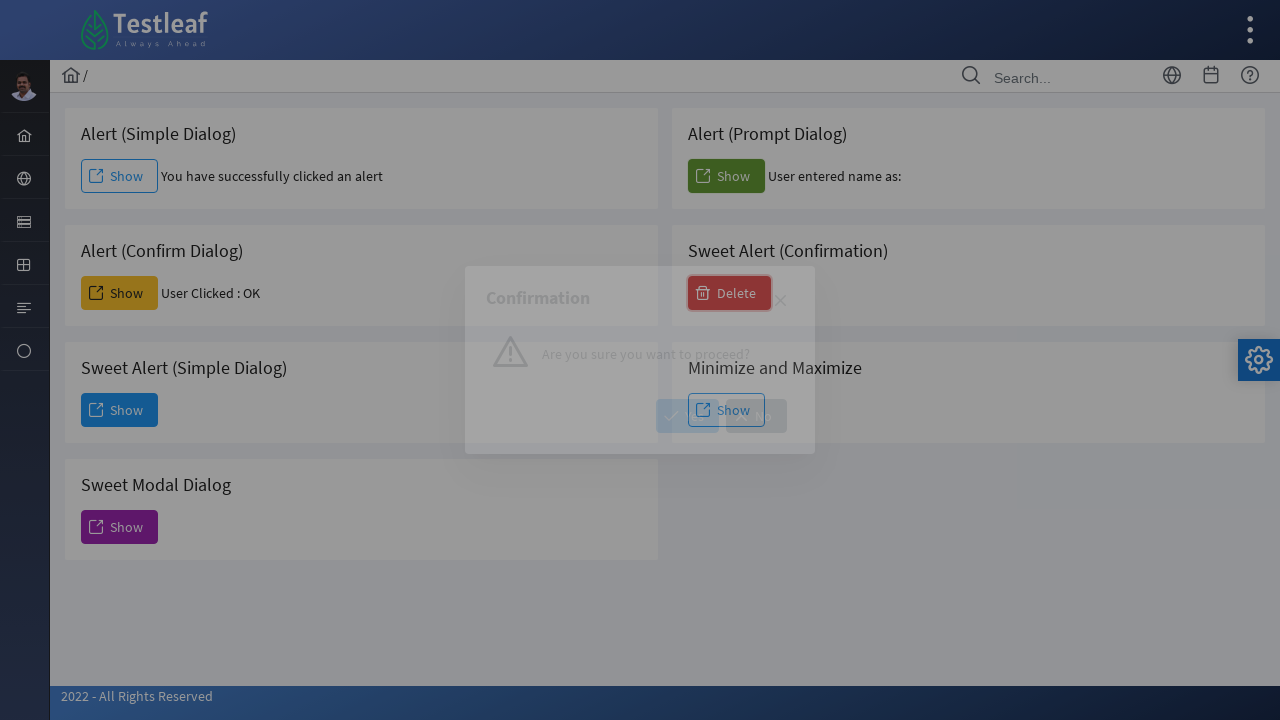

Clicked Yes button on confirmation dialog at (688, 416) on button#j_idt88\:j_idt108
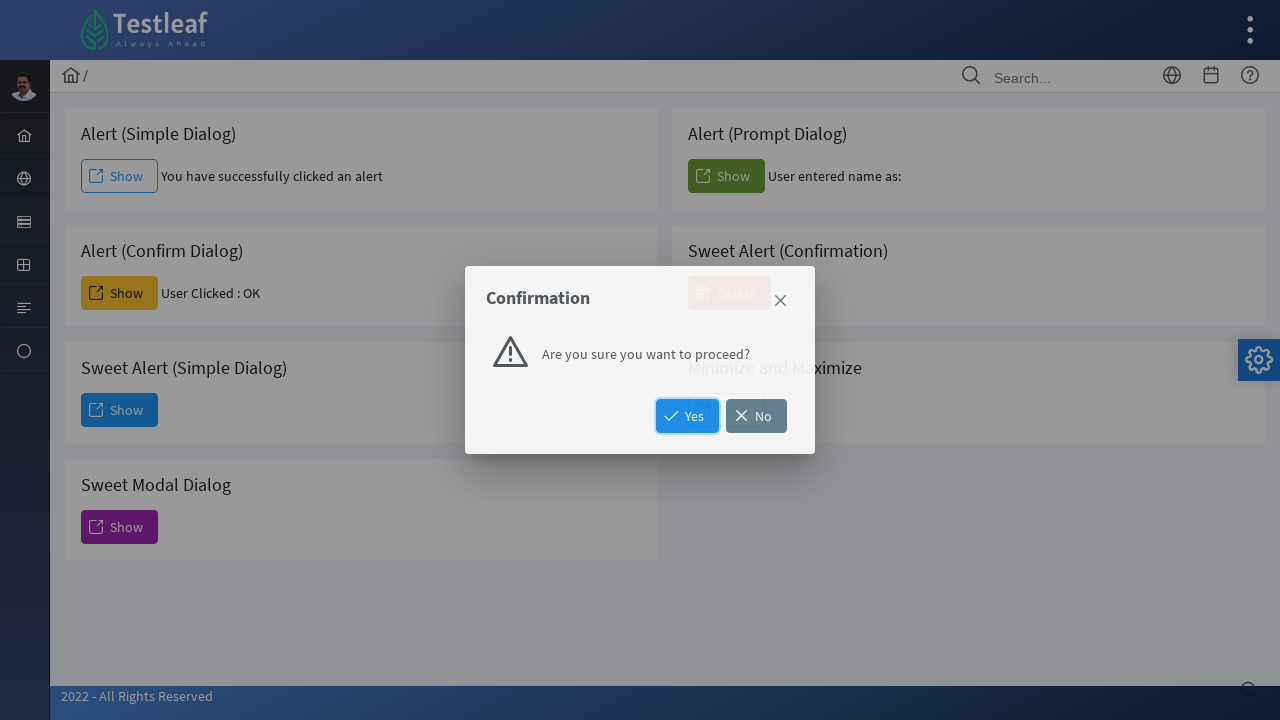

Clicked show button to trigger custom dialog at (726, 410) on button#j_idt88\:j_idt111
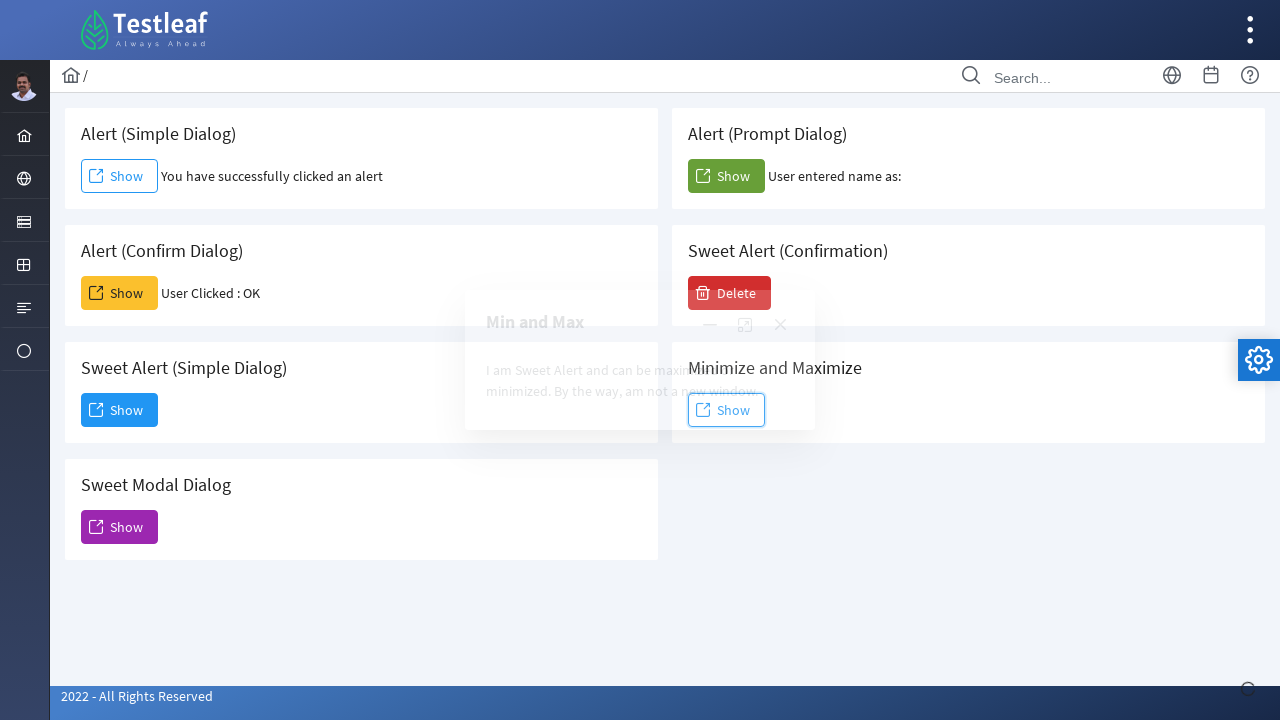

Waited 1 second for custom dialog to fully load
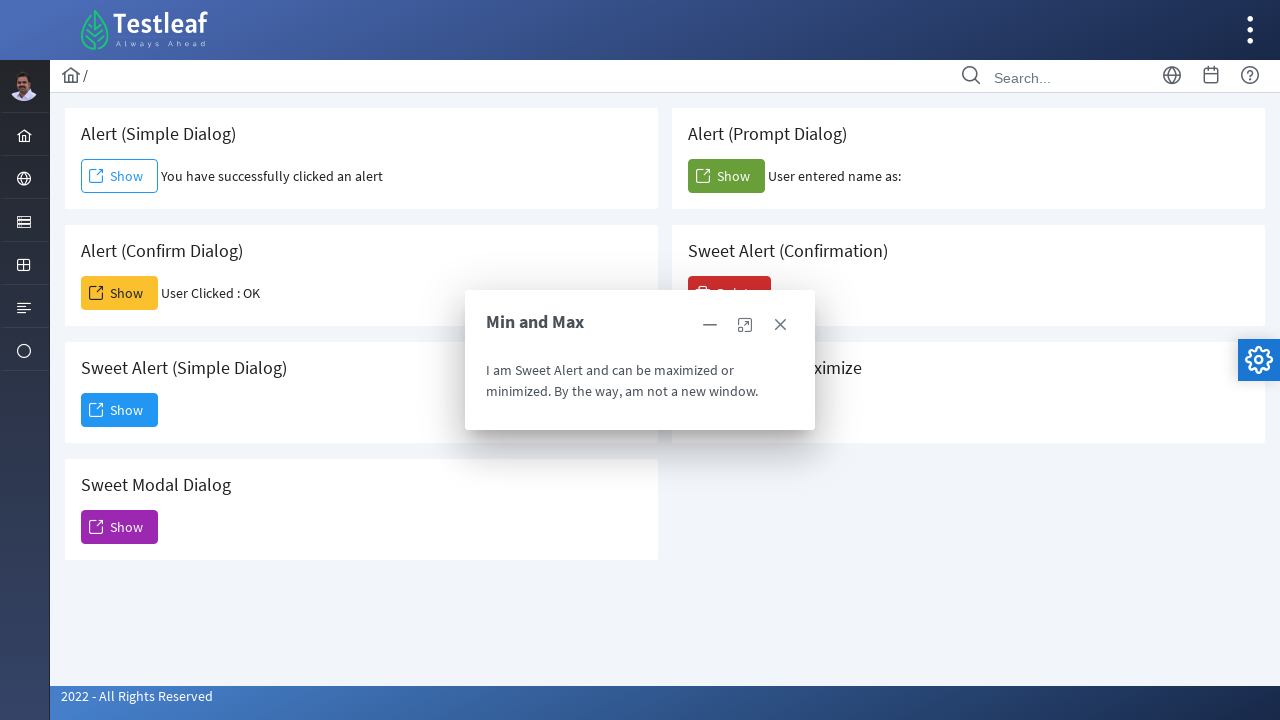

Clicked minimize button on custom dialog at (710, 325) on xpath=//div[@id='j_idt88:j_idt112']//div//a[3]//span
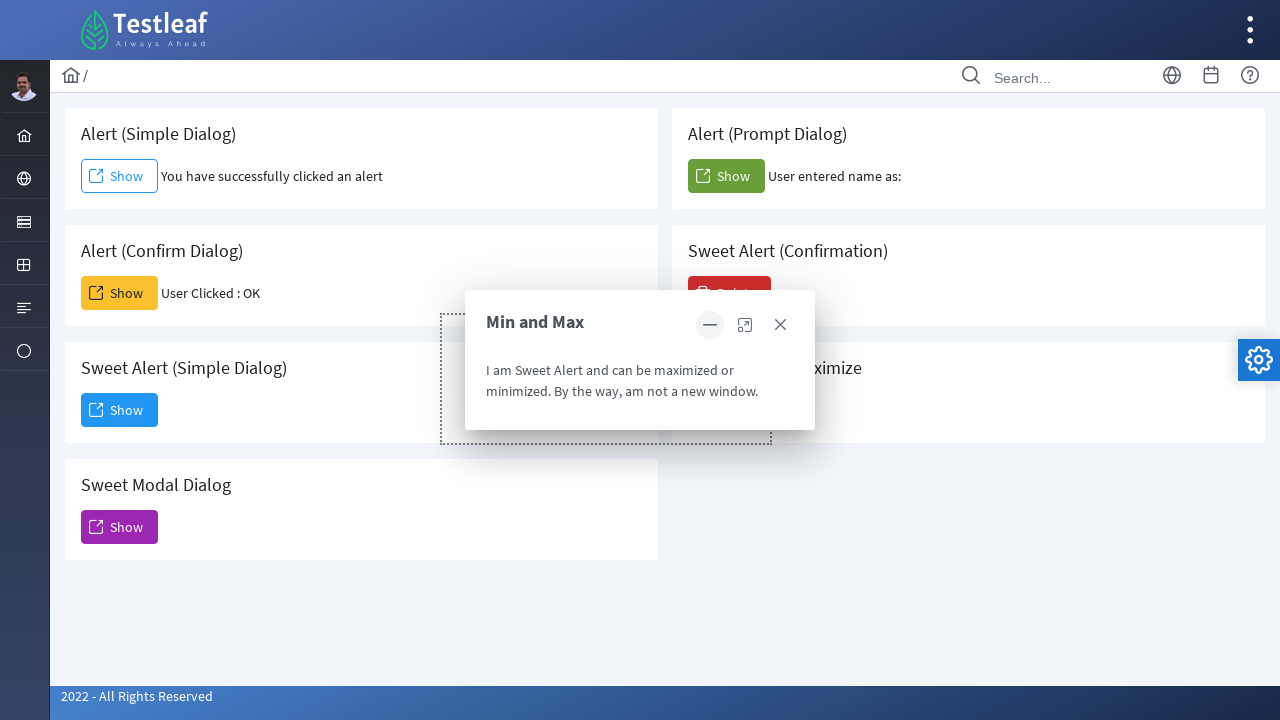

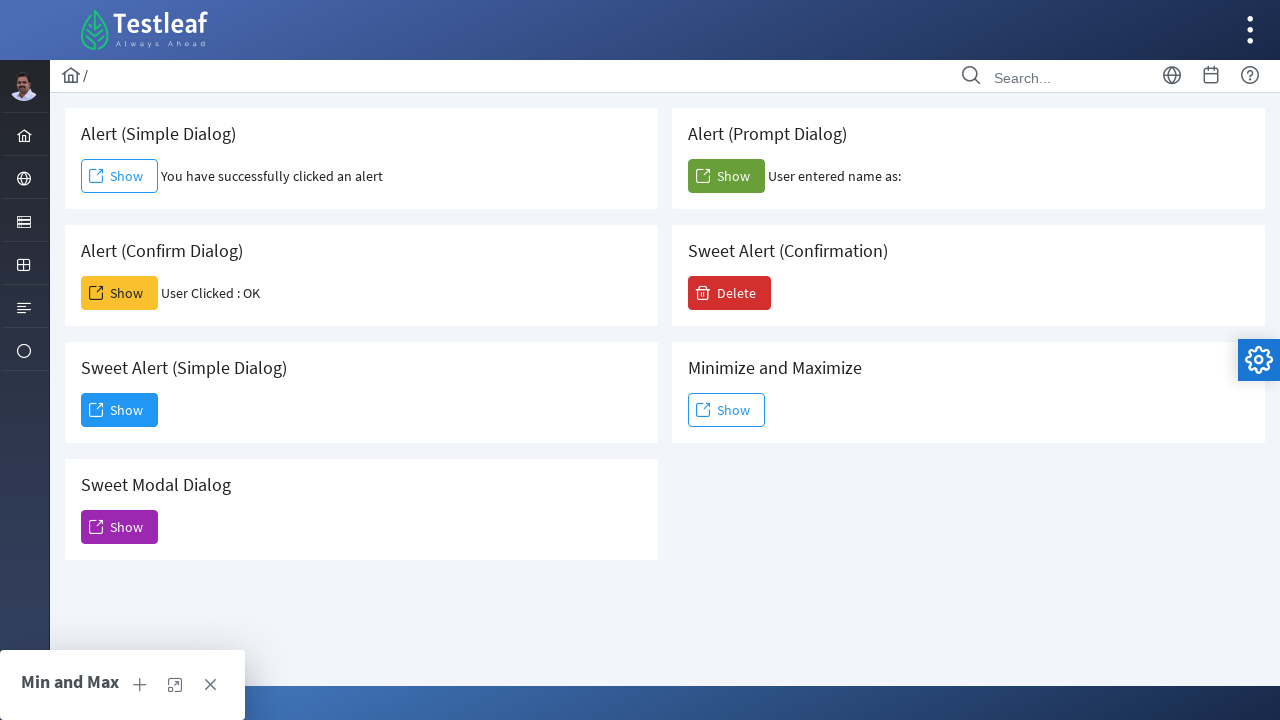